Tests handling of modal dialogs by opening a small modal, closing it, and then opening a large modal. Demonstrates handling element click interception when modals overlay other elements.

Starting URL: https://demoqa.com/modal-dialogs

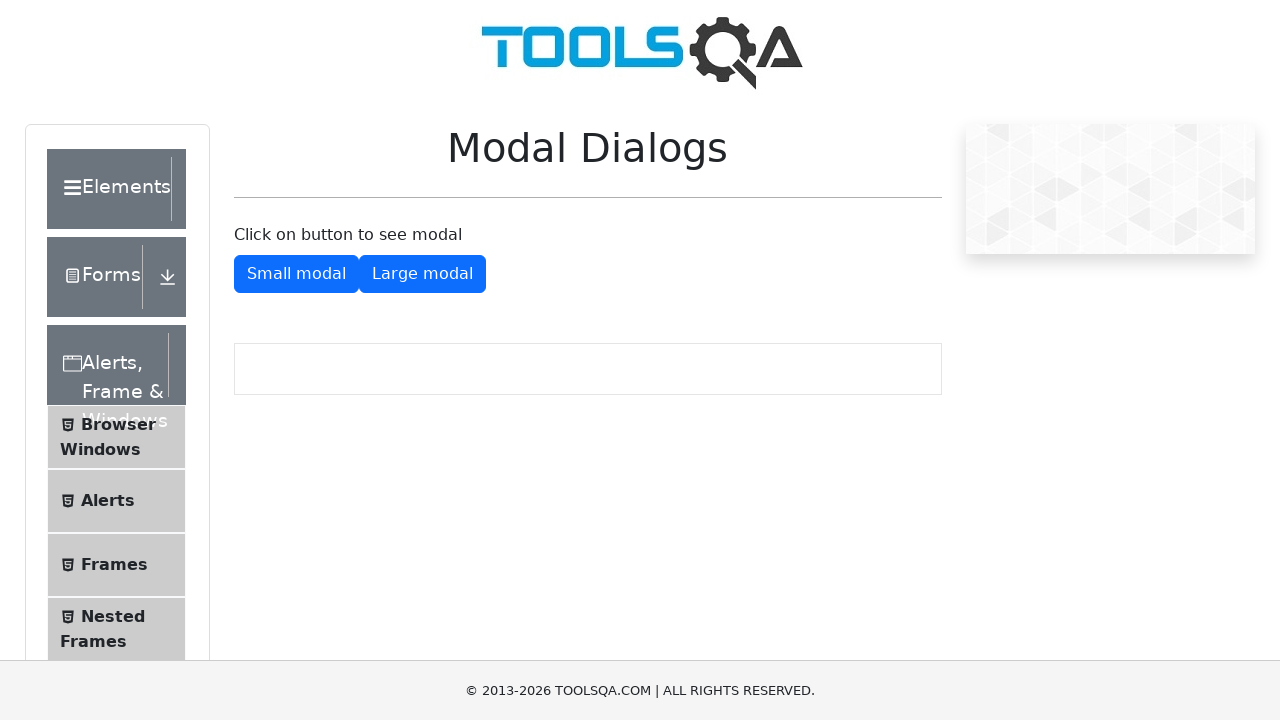

Clicked button to open small modal at (296, 274) on #showSmallModal
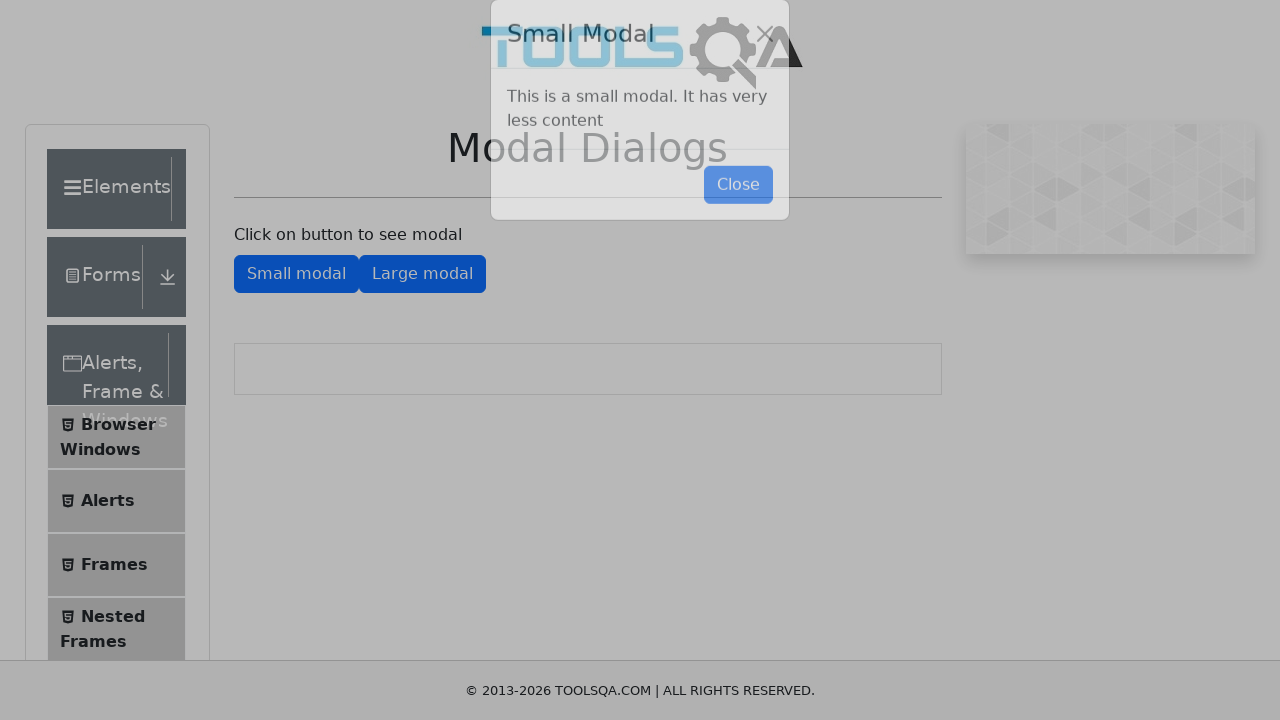

Small modal appeared and close button is visible
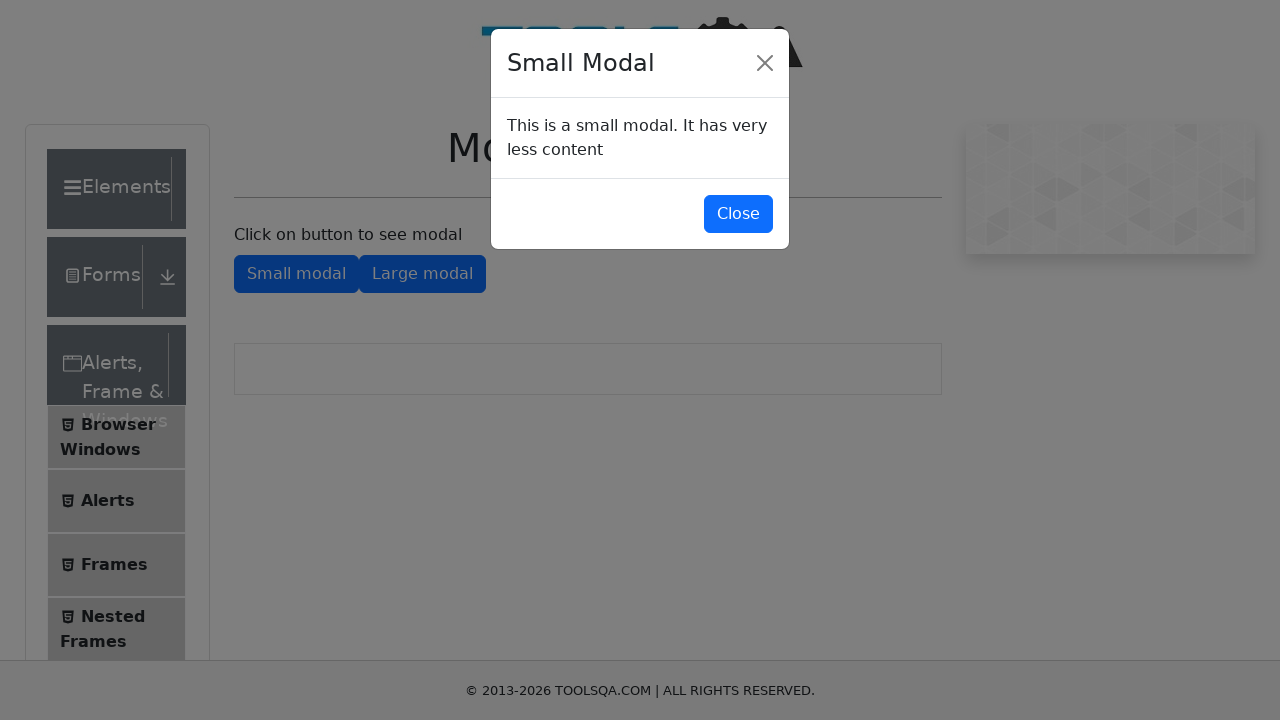

Clicked close button to dismiss small modal at (738, 214) on #closeSmallModal
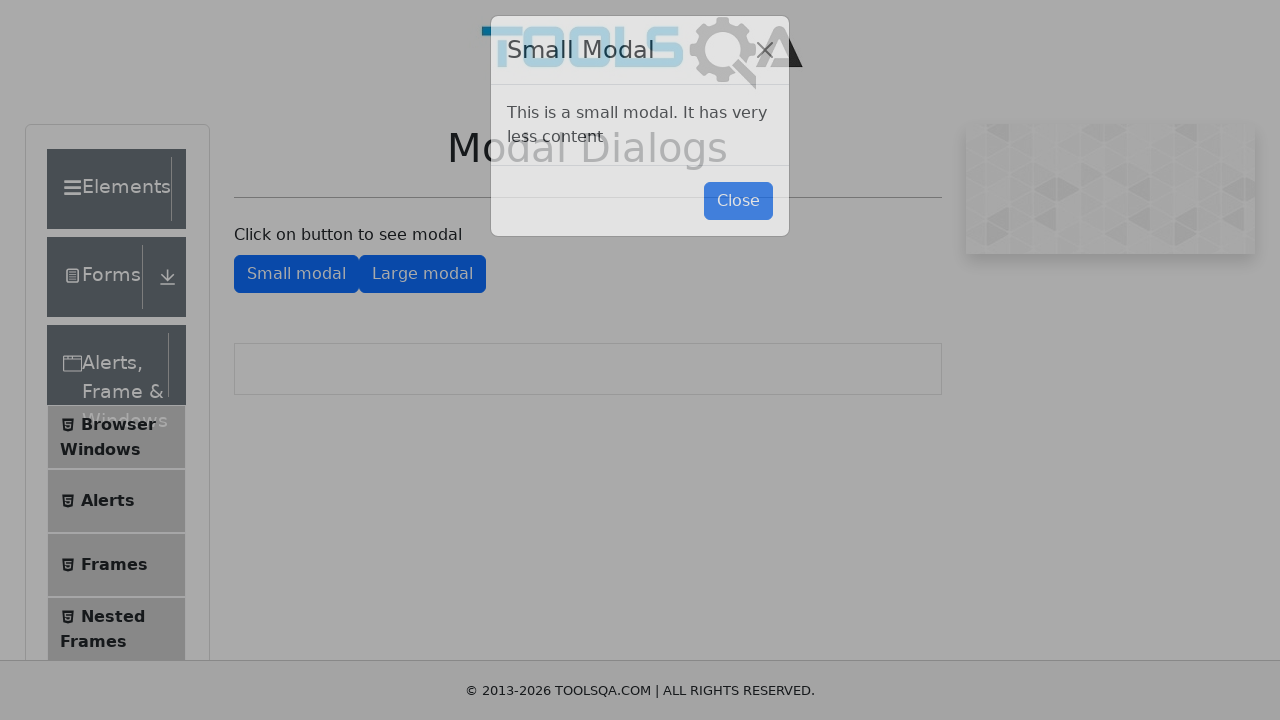

Small modal closed and disappeared from DOM
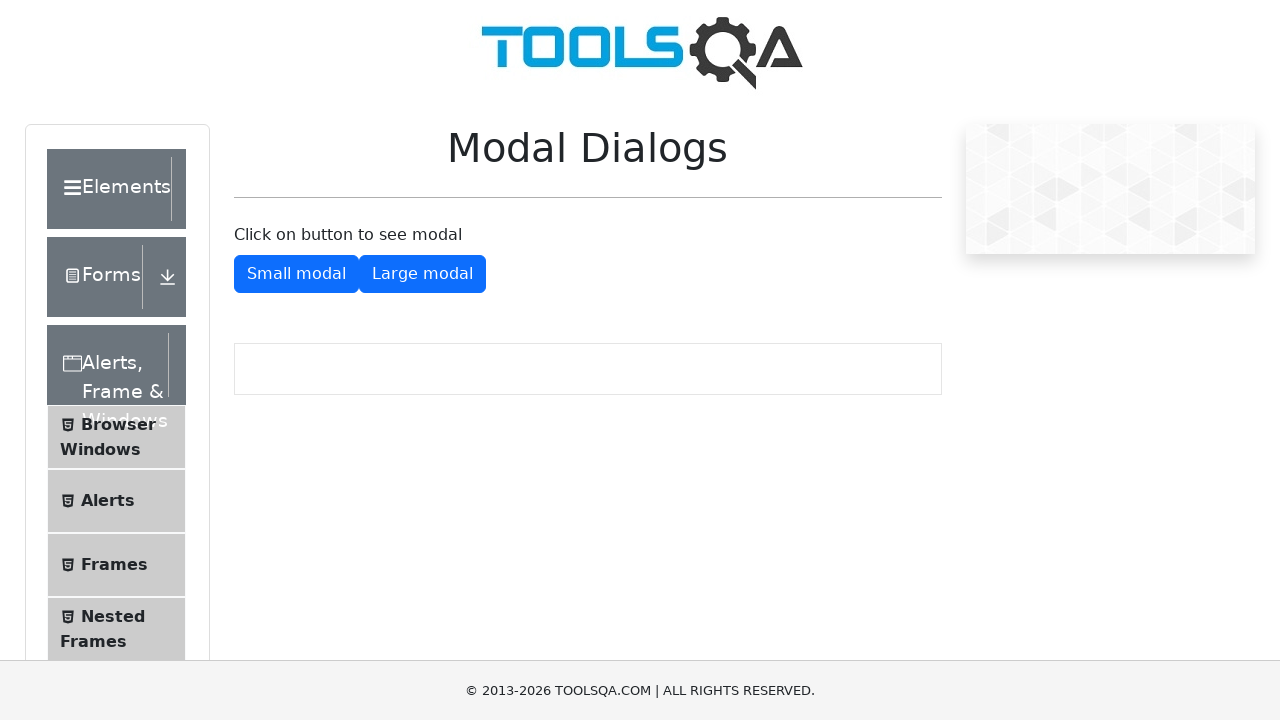

Clicked button to open large modal at (422, 274) on #showLargeModal
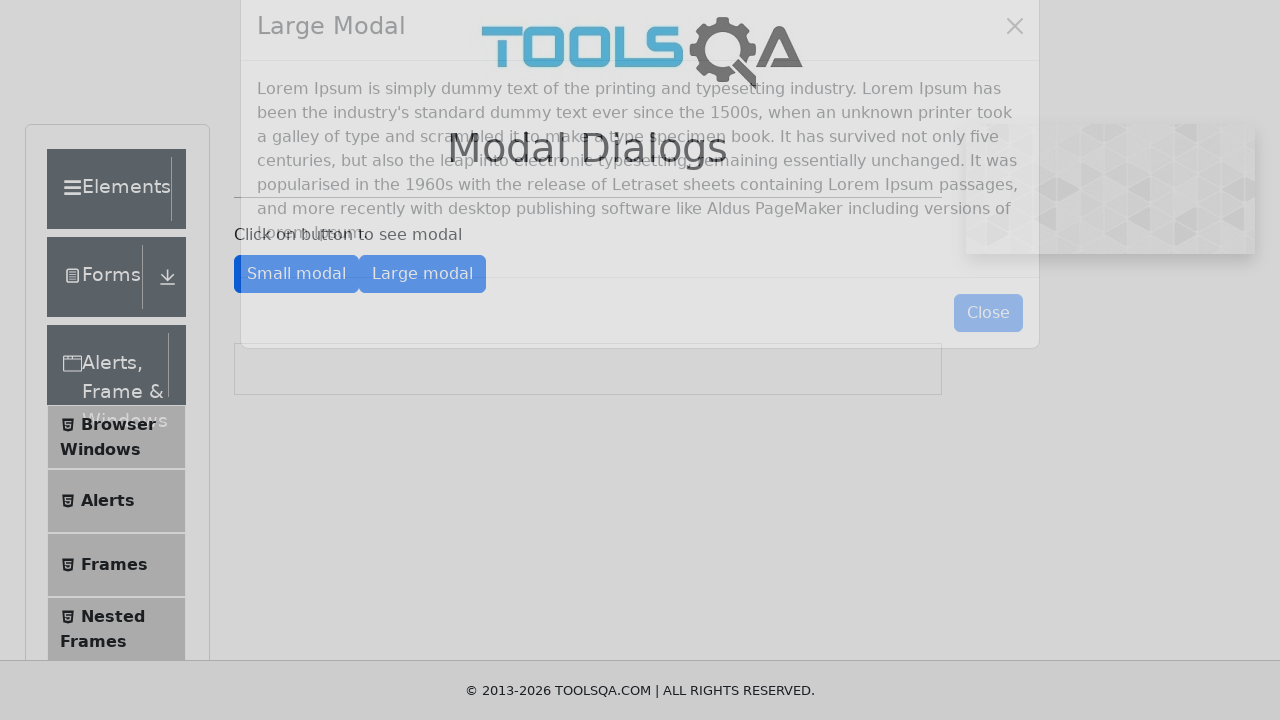

Large modal appeared and close button is visible
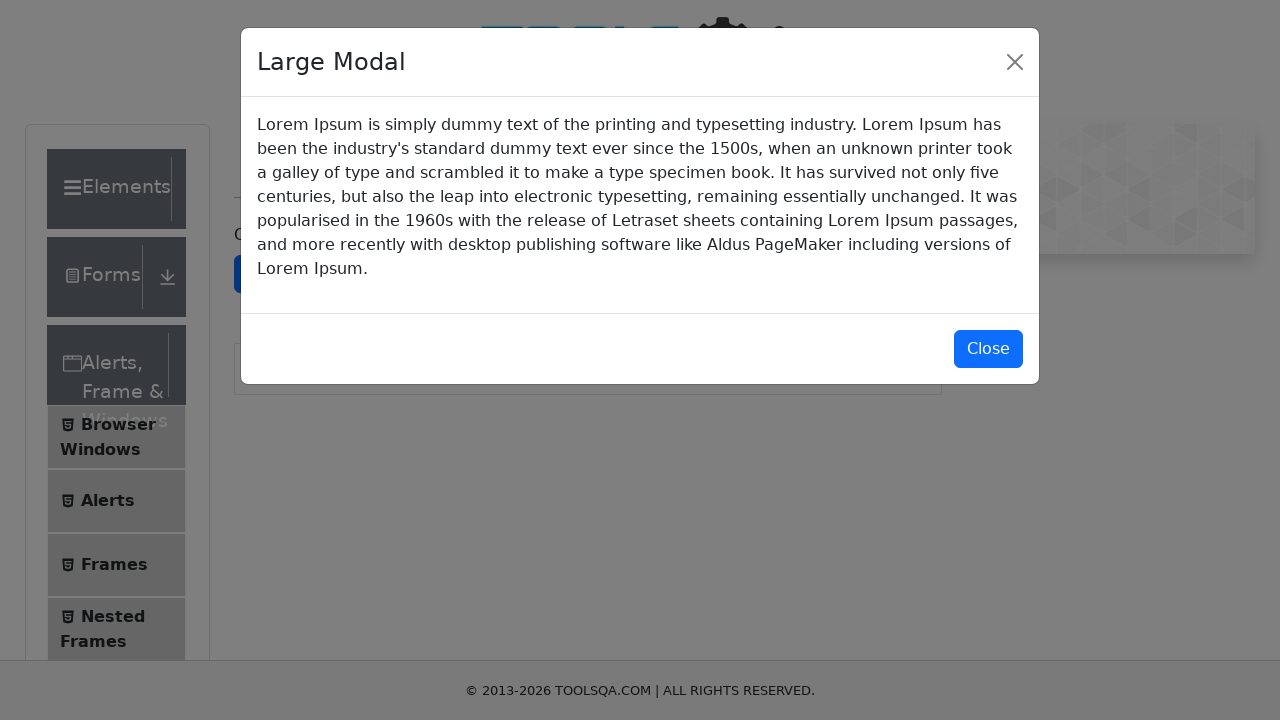

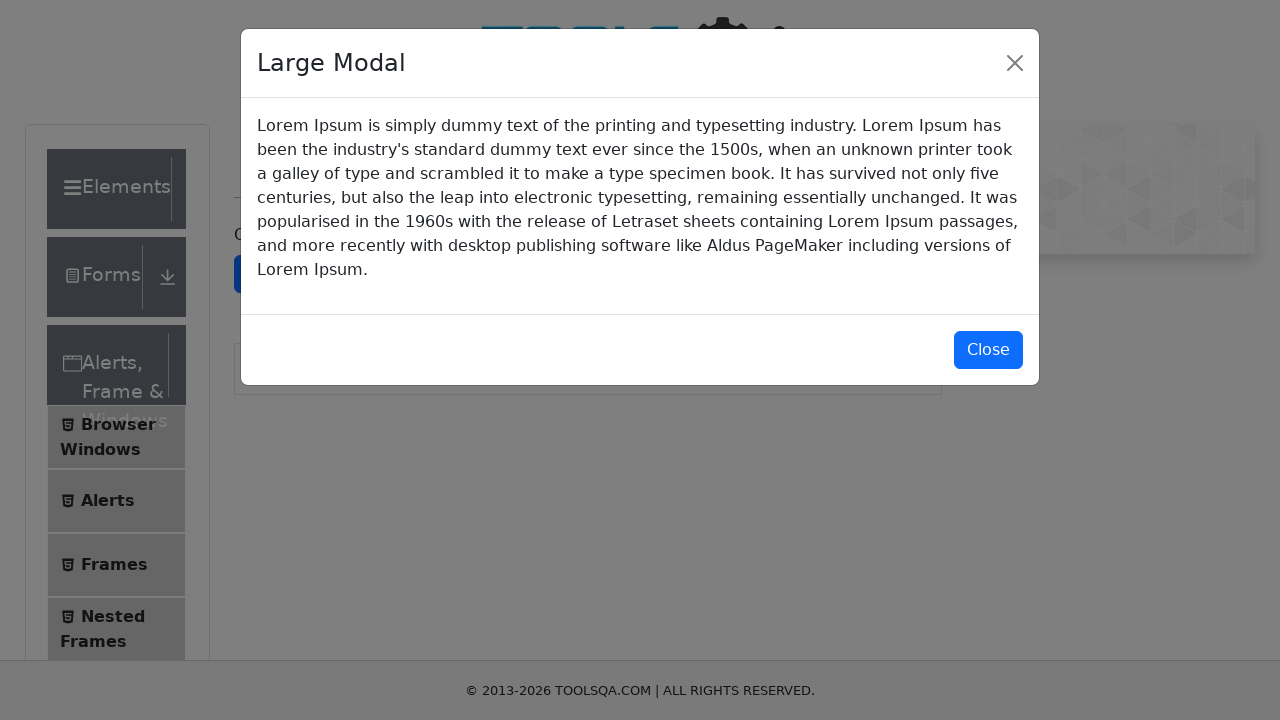